Tests dropdown list functionality by selecting Option 1 from a dropdown menu and verifying that it becomes selected.

Starting URL: https://the-internet.herokuapp.com/dropdown

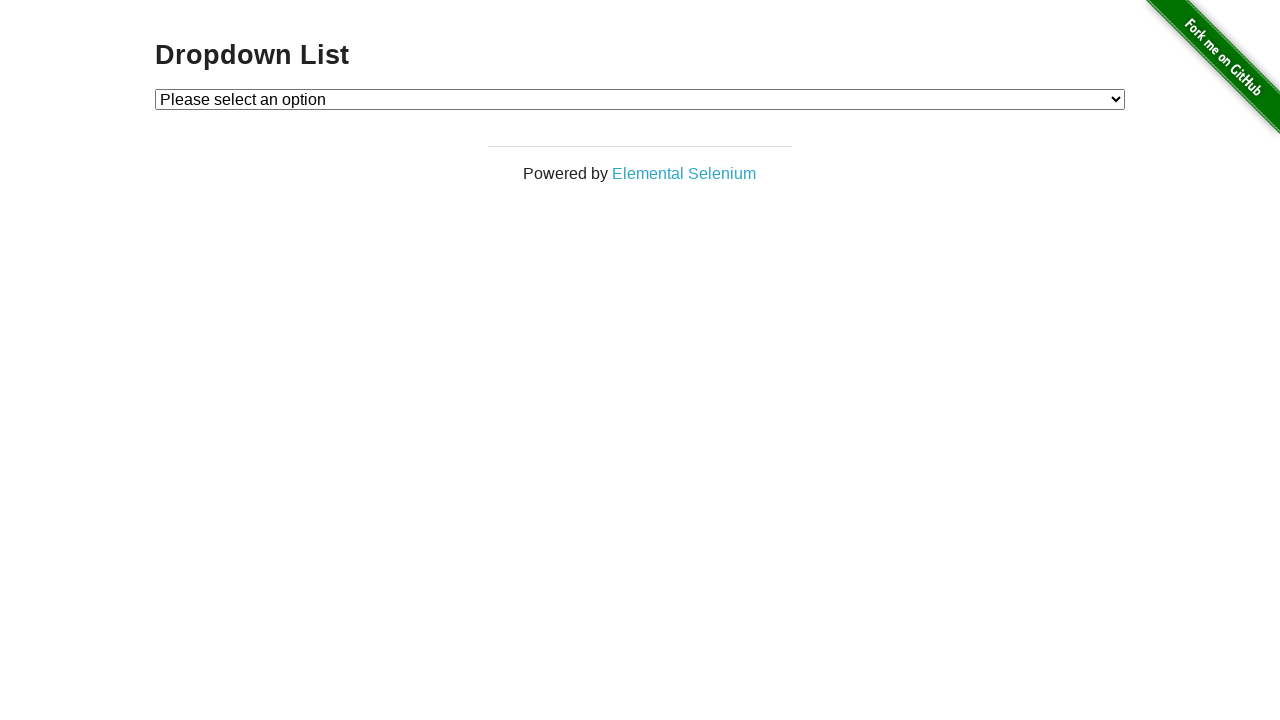

Waited for dropdown to be visible
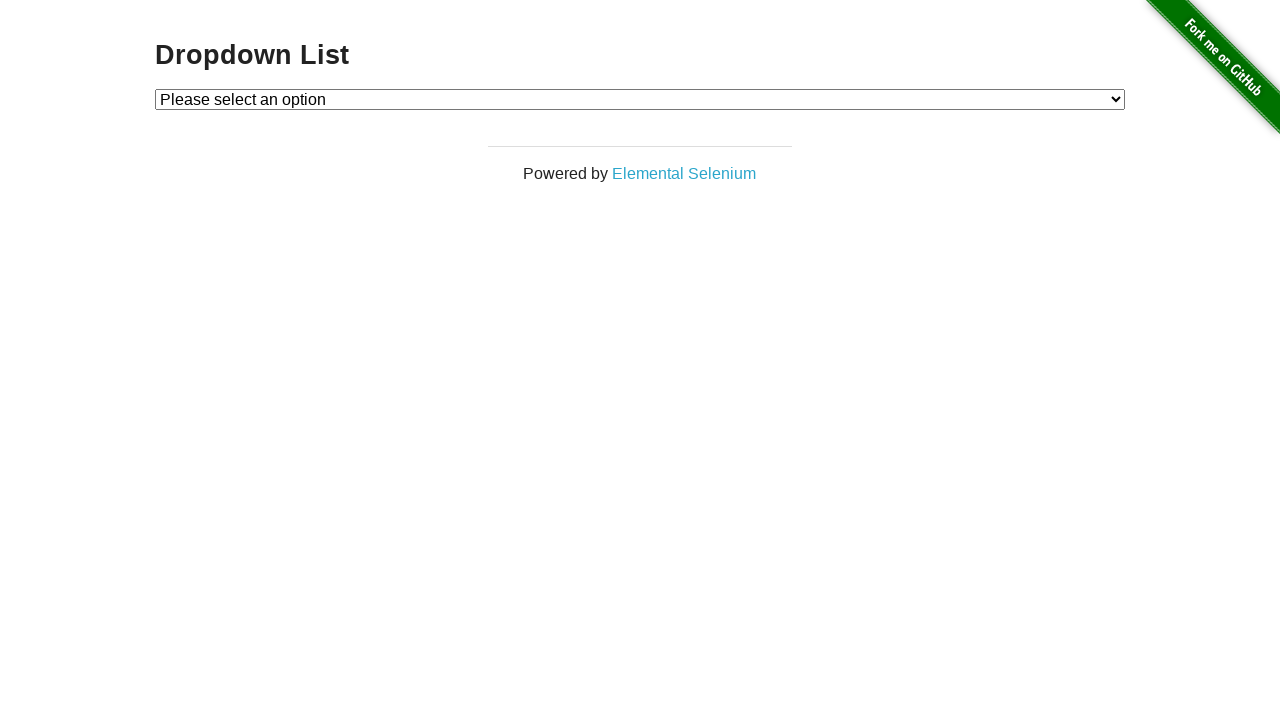

Selected Option 1 from the dropdown menu on #dropdown
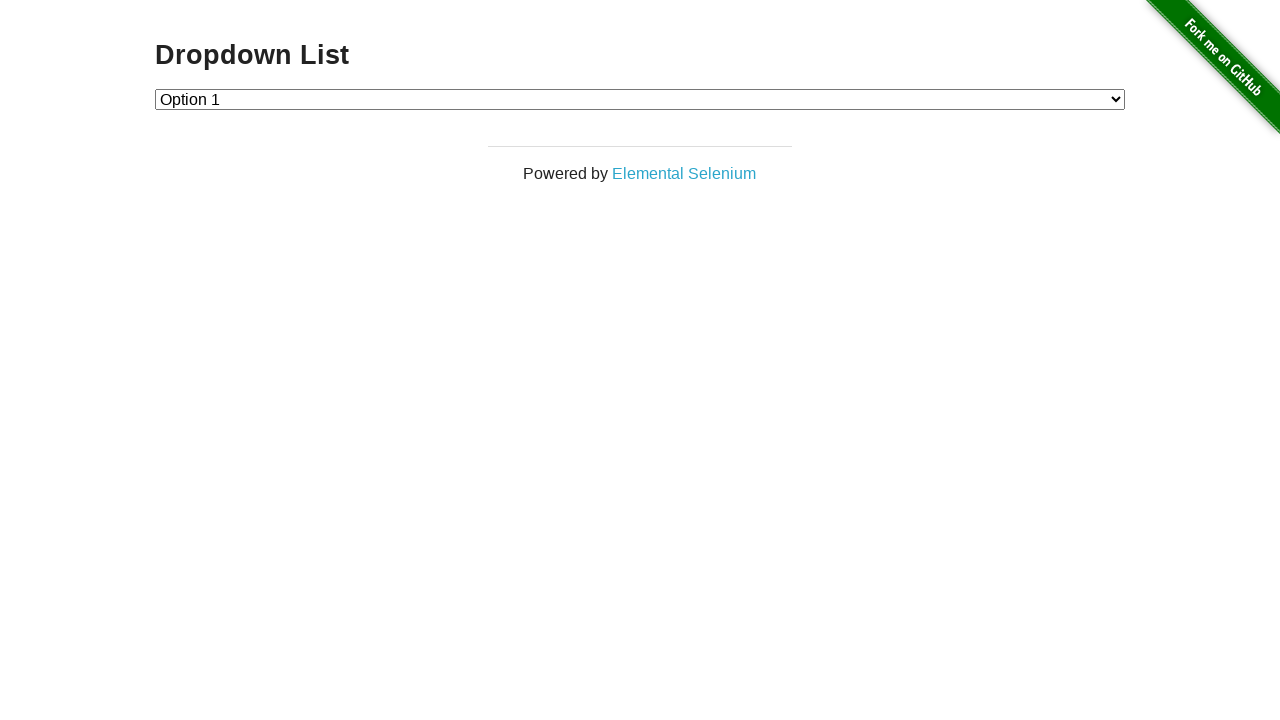

Retrieved the selected dropdown value
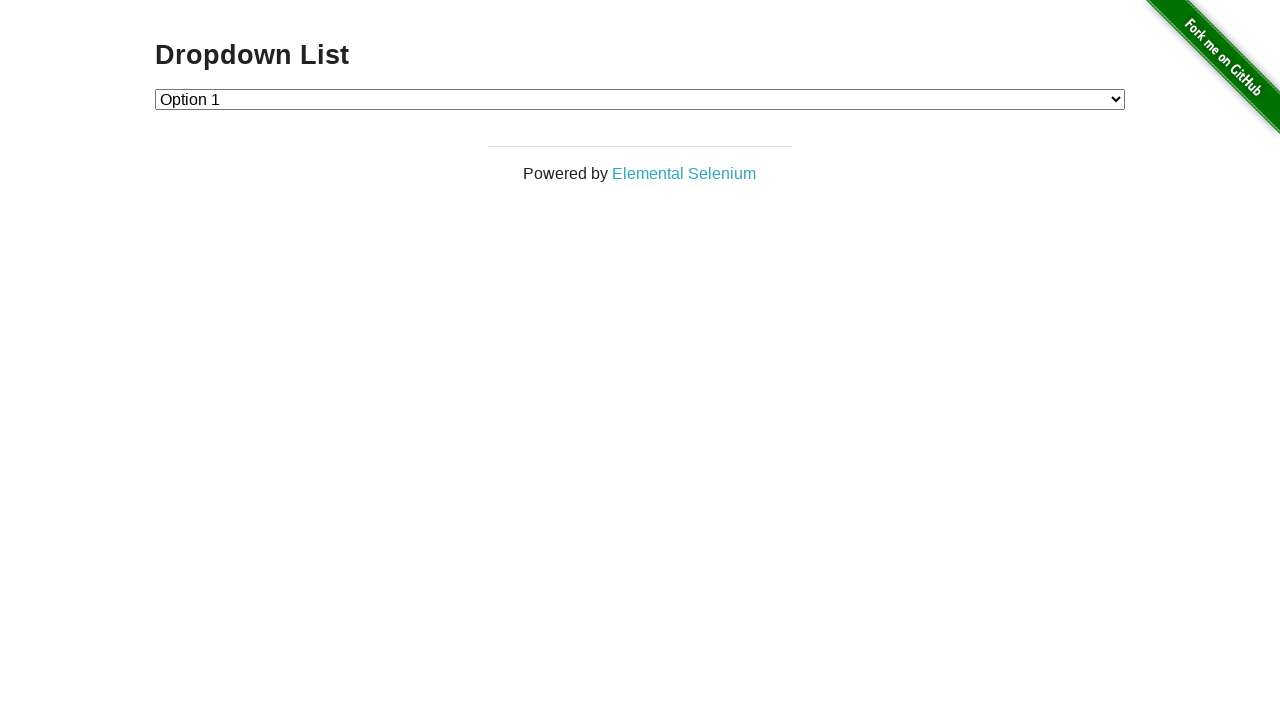

Verified that Option 1 is selected (value = '1')
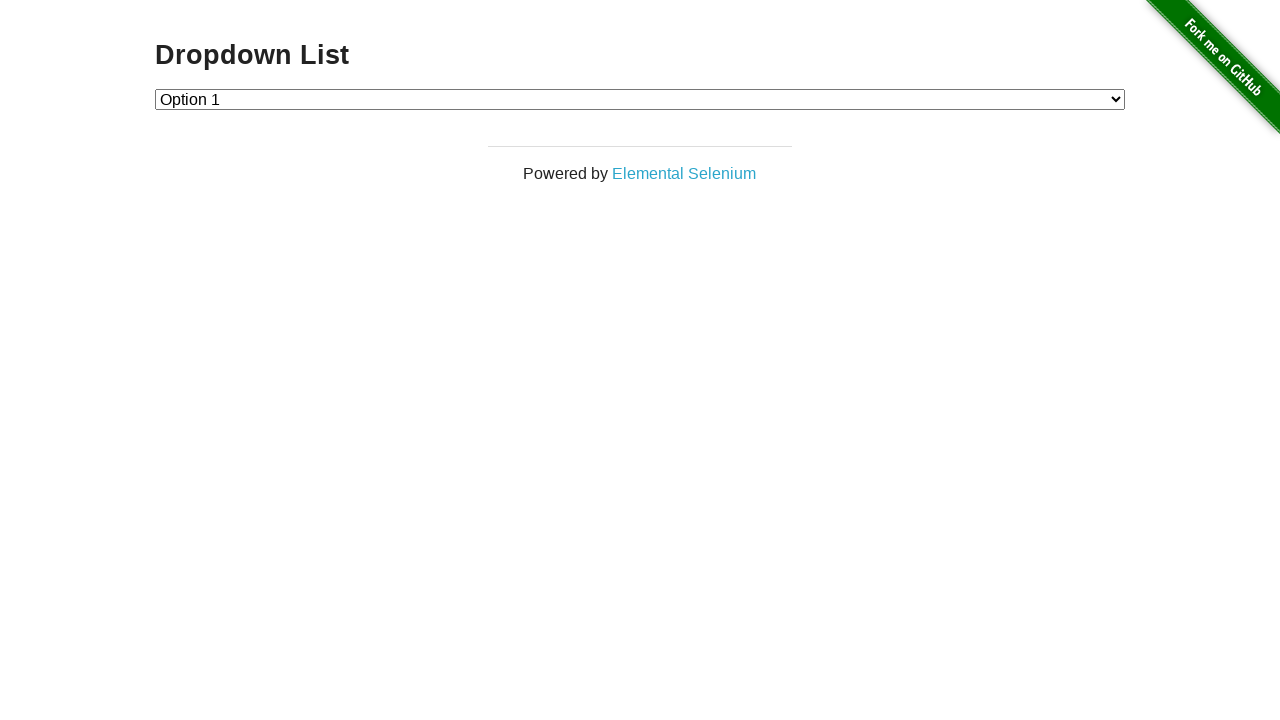

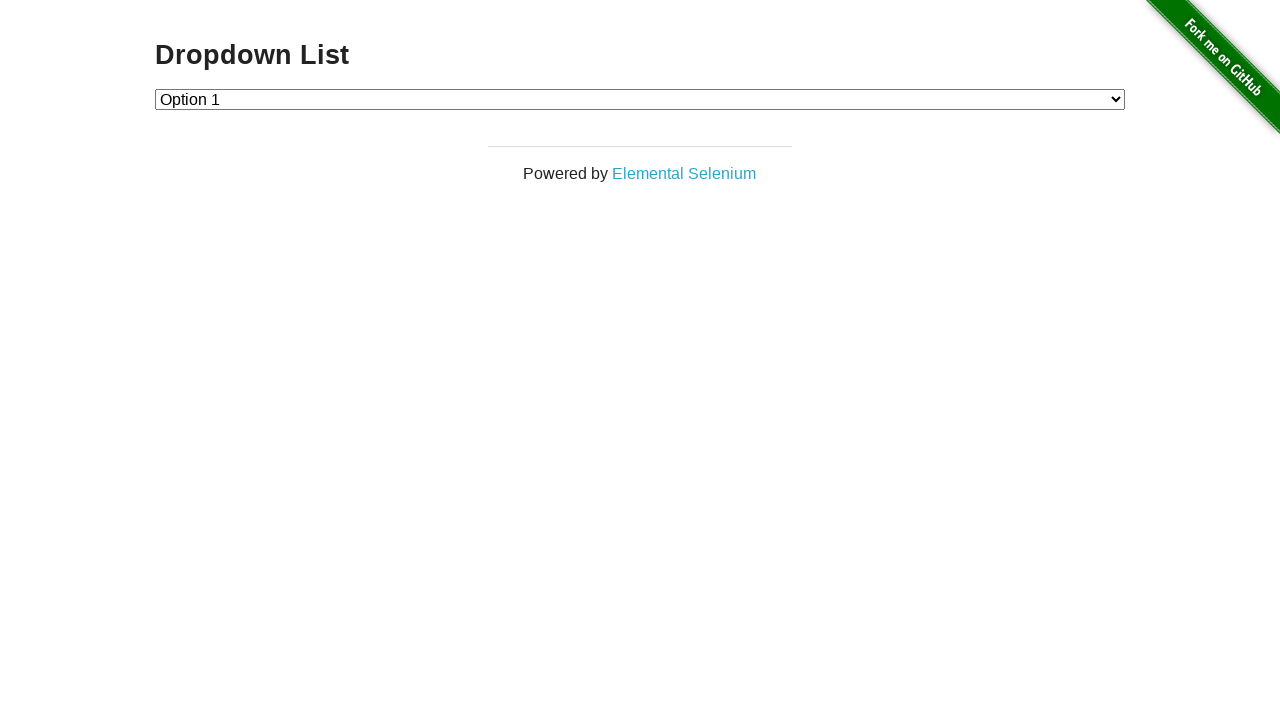